Tests drag and drop functionality on jQuery UI demo page by switching to an iframe and dragging an element to a drop target

Starting URL: https://jqueryui.com/droppable/

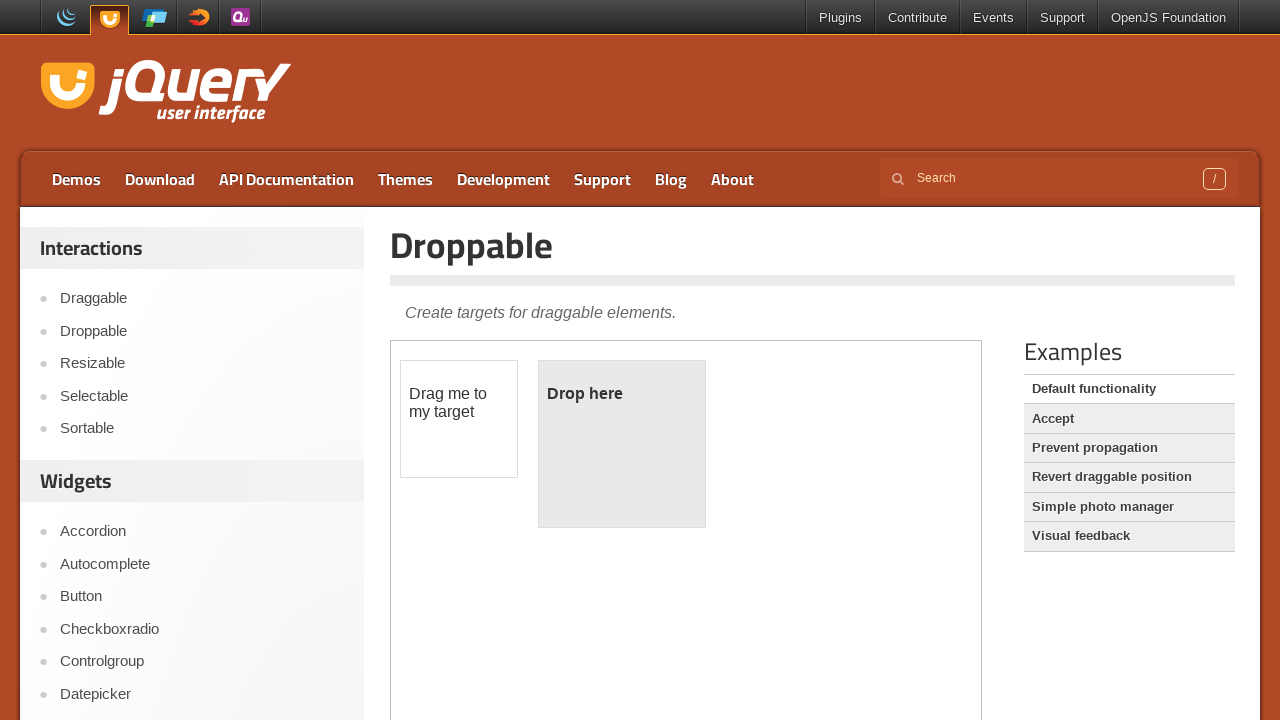

Navigated to jQuery UI droppable demo page
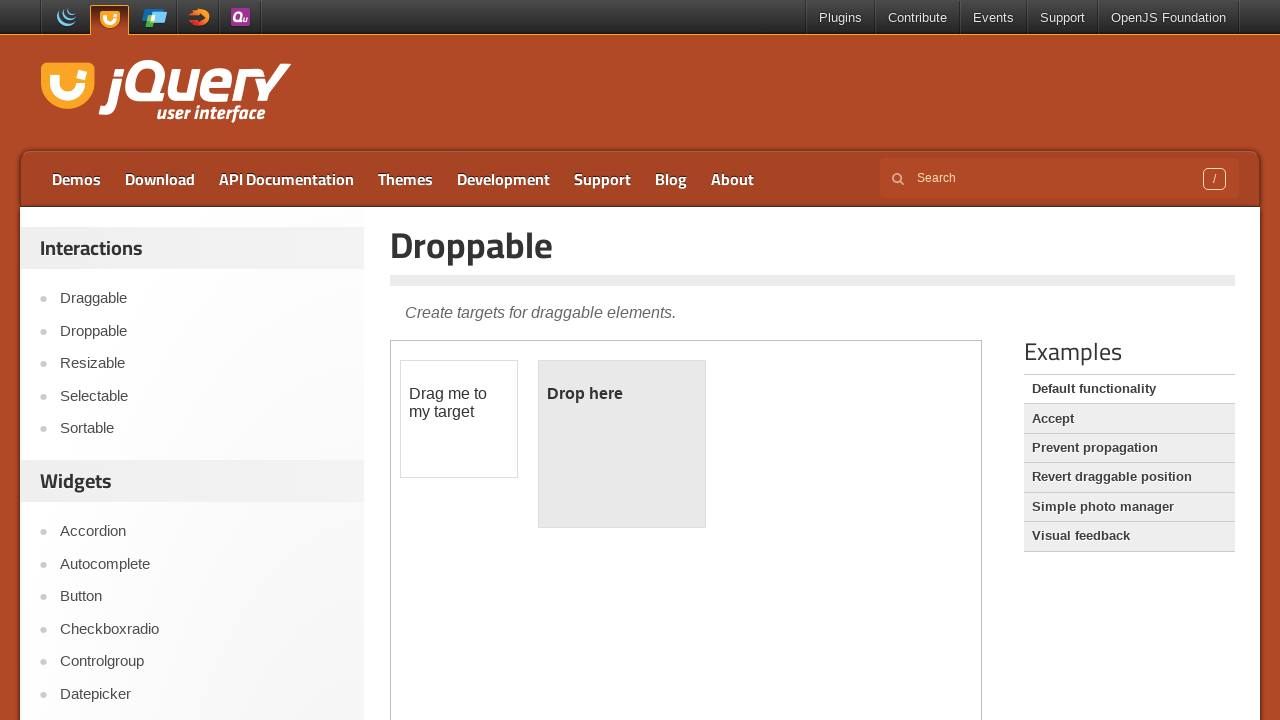

Located the demo iframe
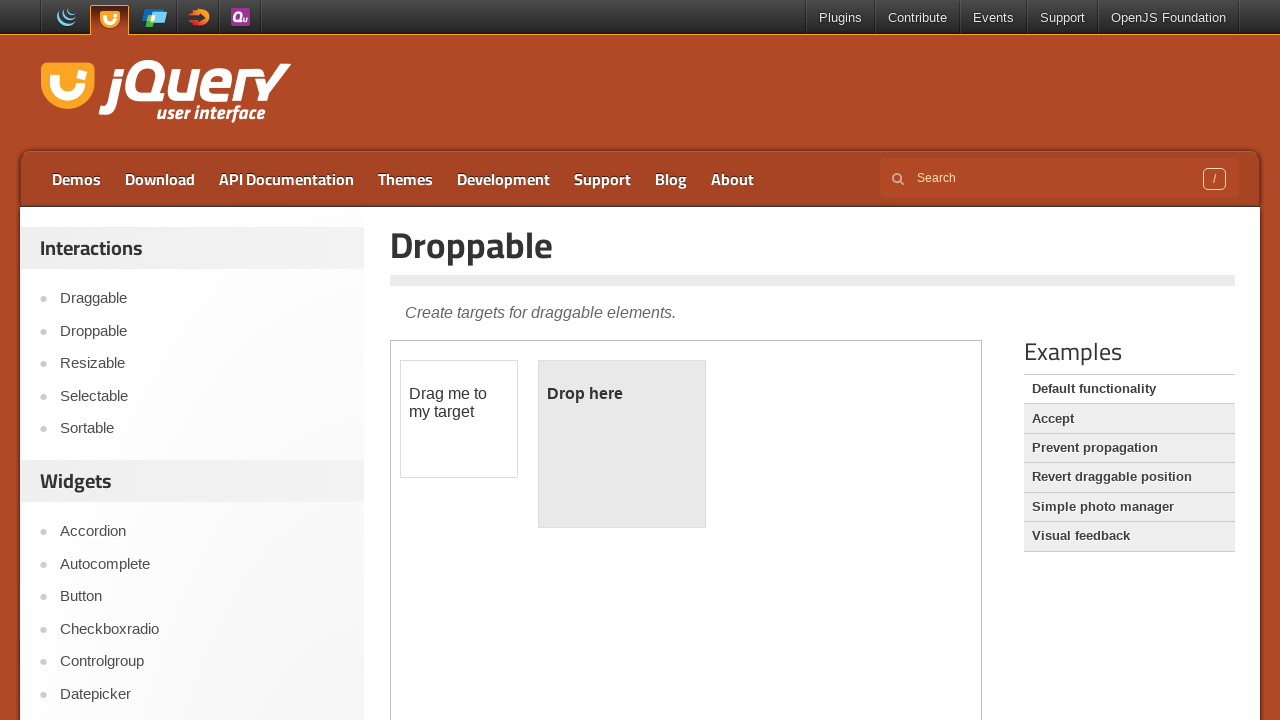

Located draggable element within iframe
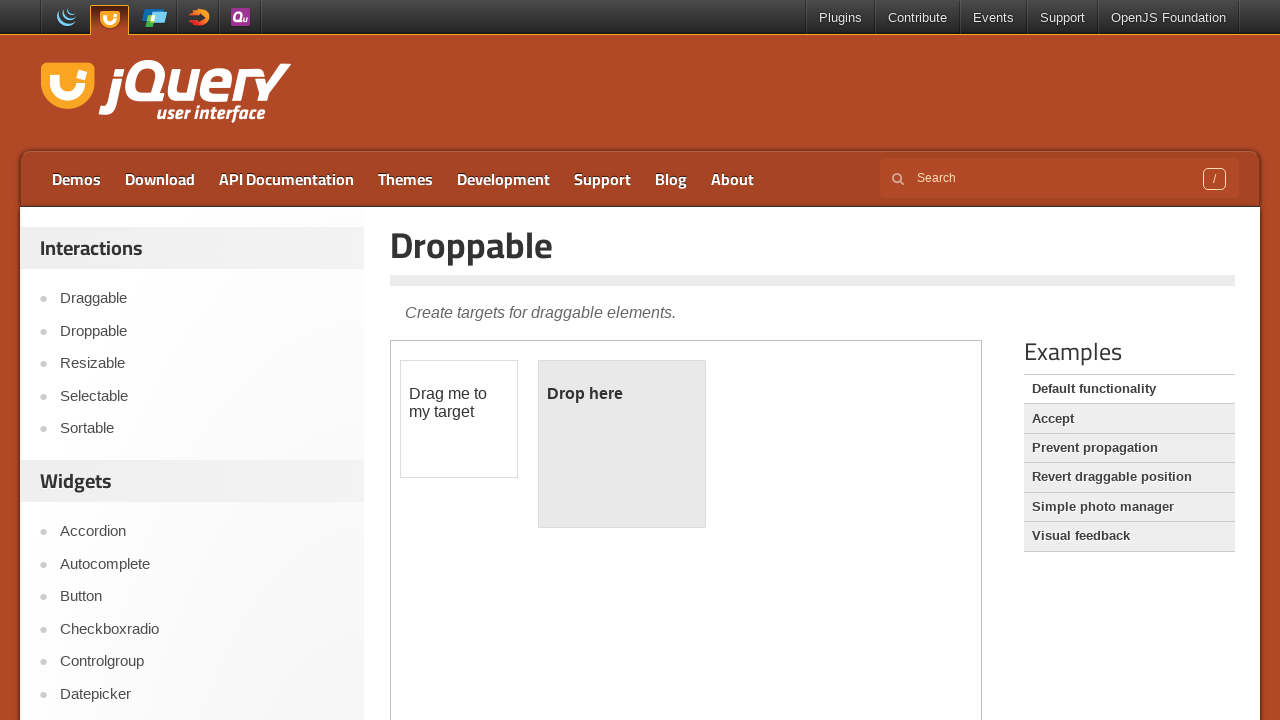

Located droppable element within iframe
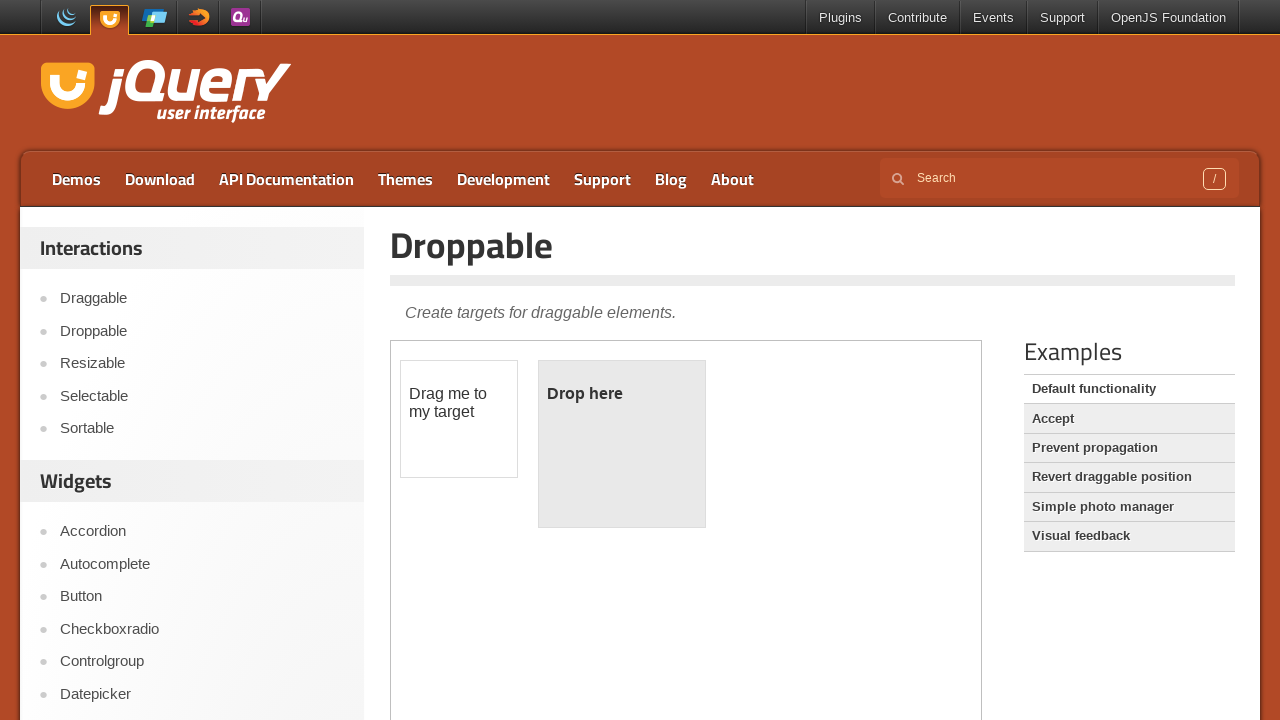

Dragged draggable element to droppable target at (622, 444)
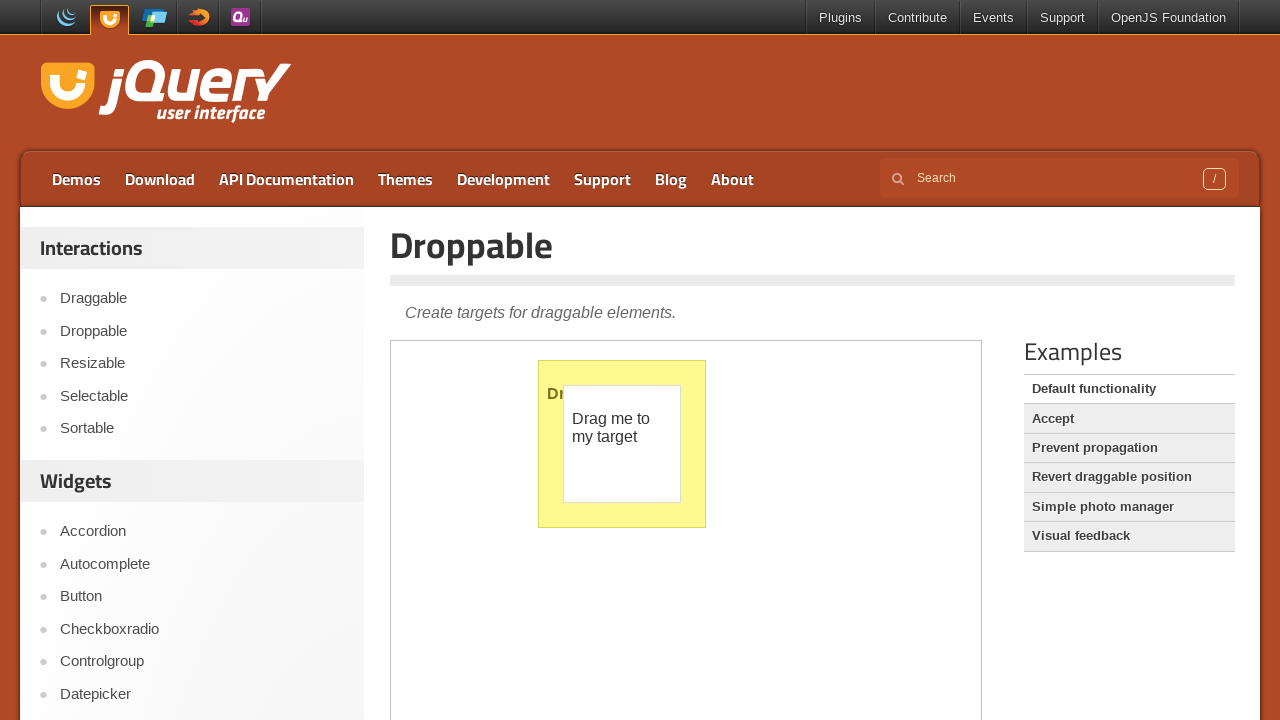

Verified droppable element is present after drop
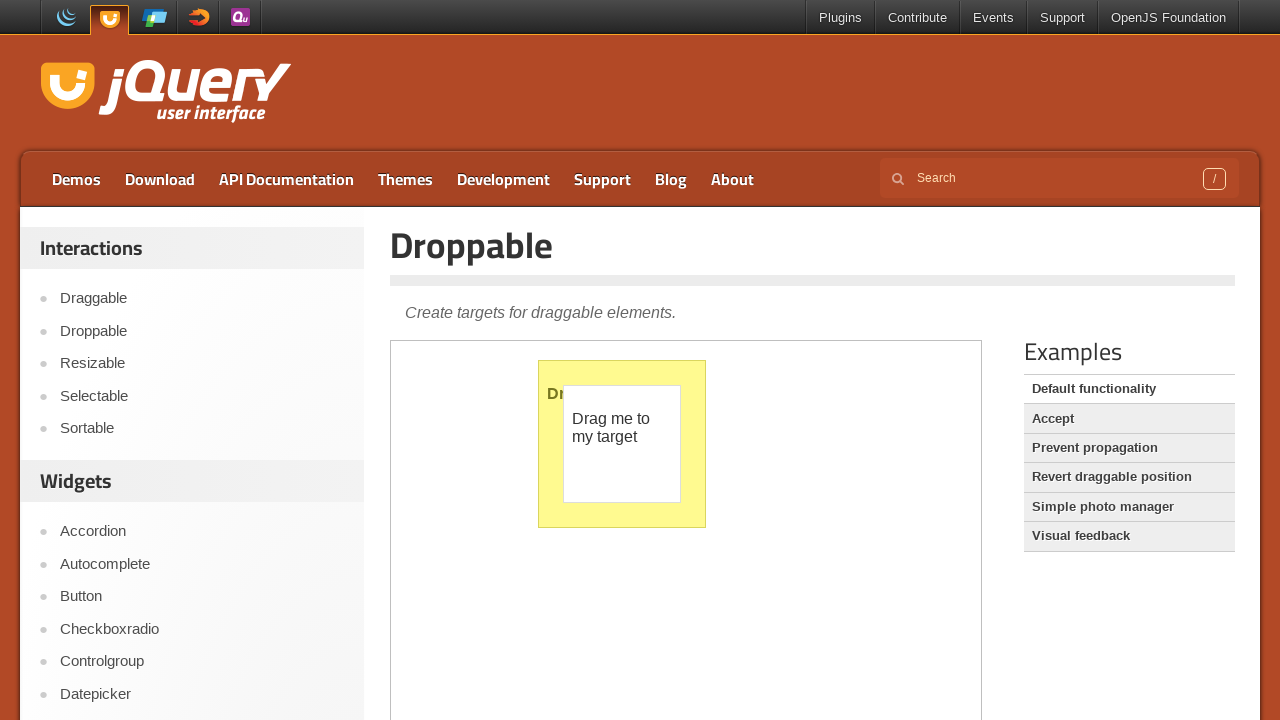

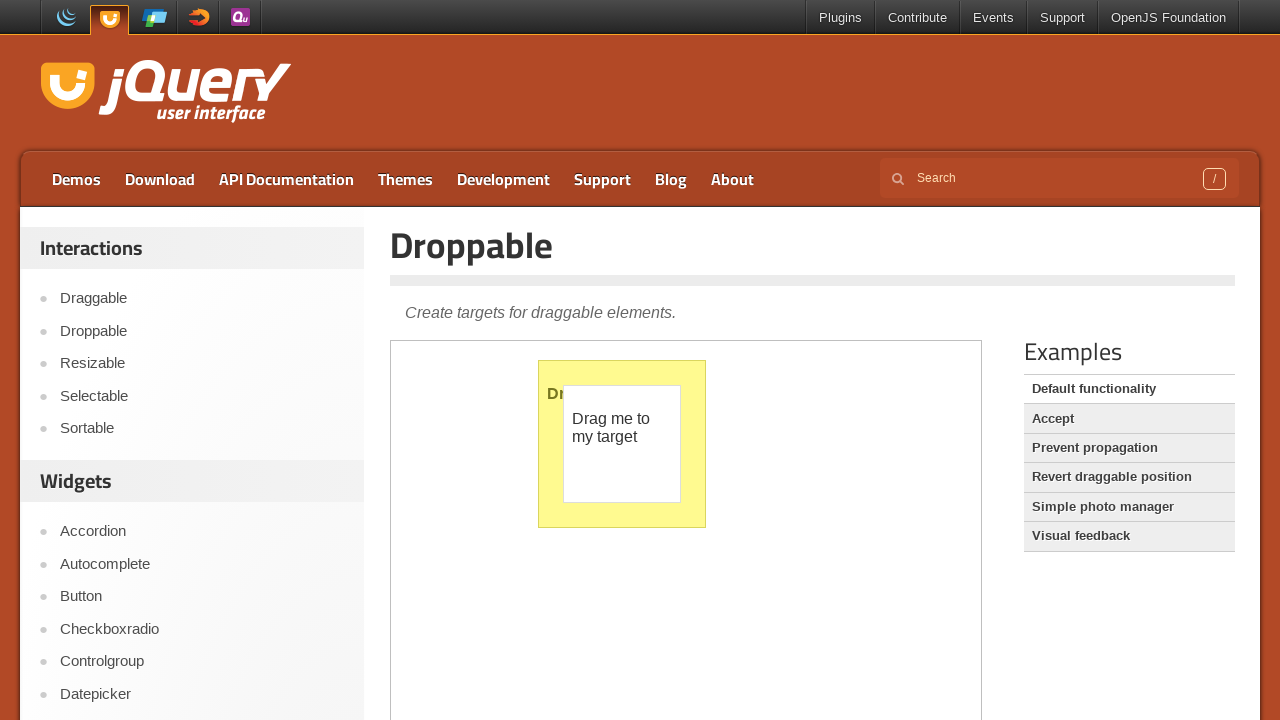